Tests form submission by clicking the submit button and verifying the success page appears

Starting URL: https://bonigarcia.dev/selenium-webdriver-java/web-form.html

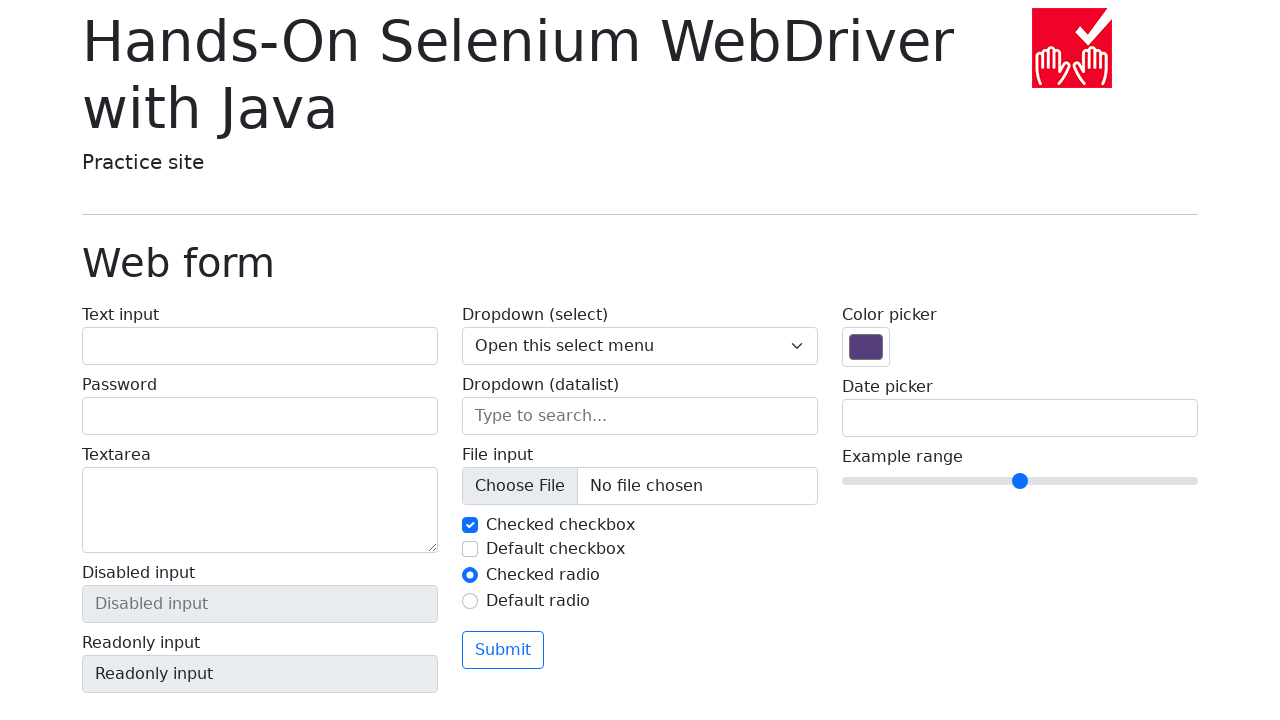

Navigated to web form page
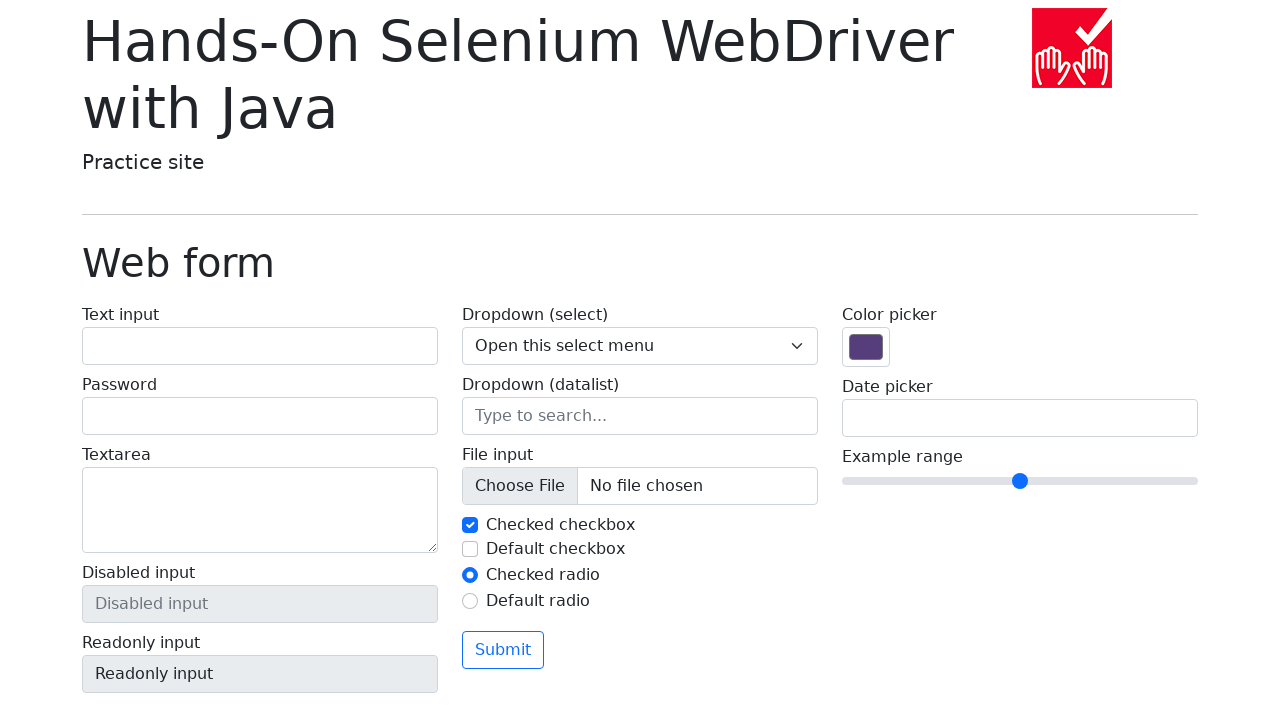

Clicked submit button at (503, 650) on button[type='submit']
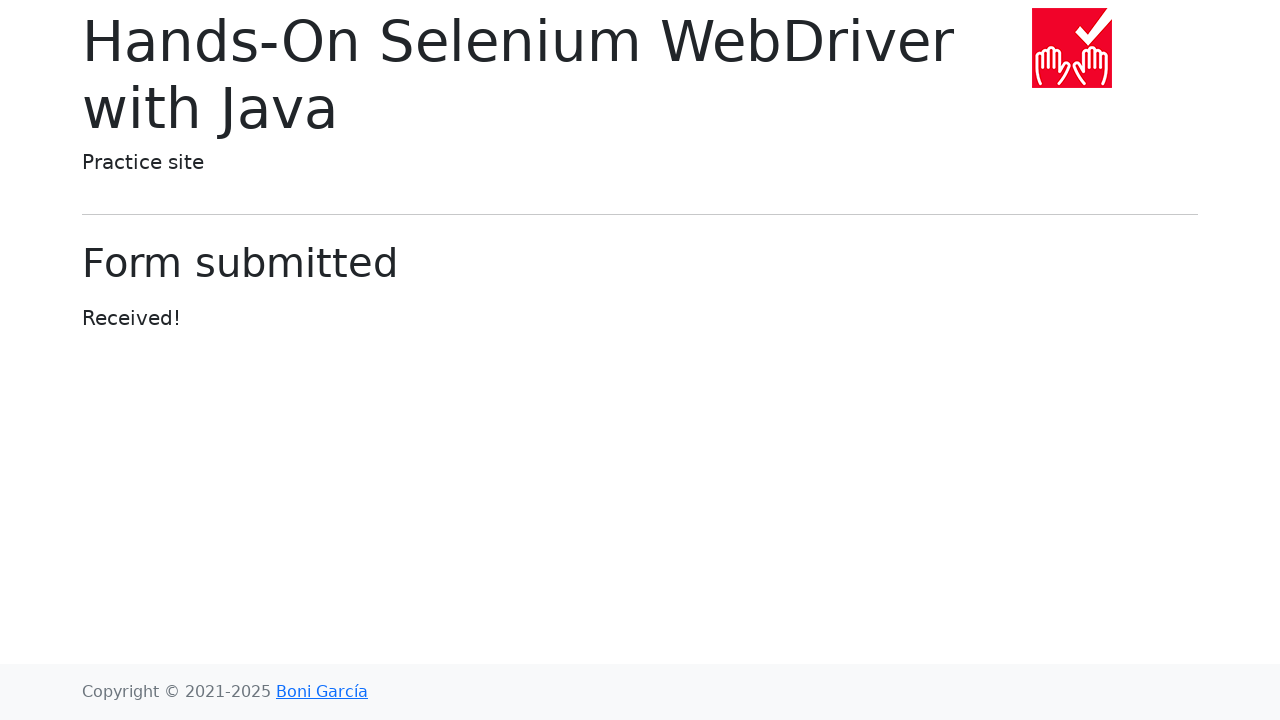

Success message appeared after form submission
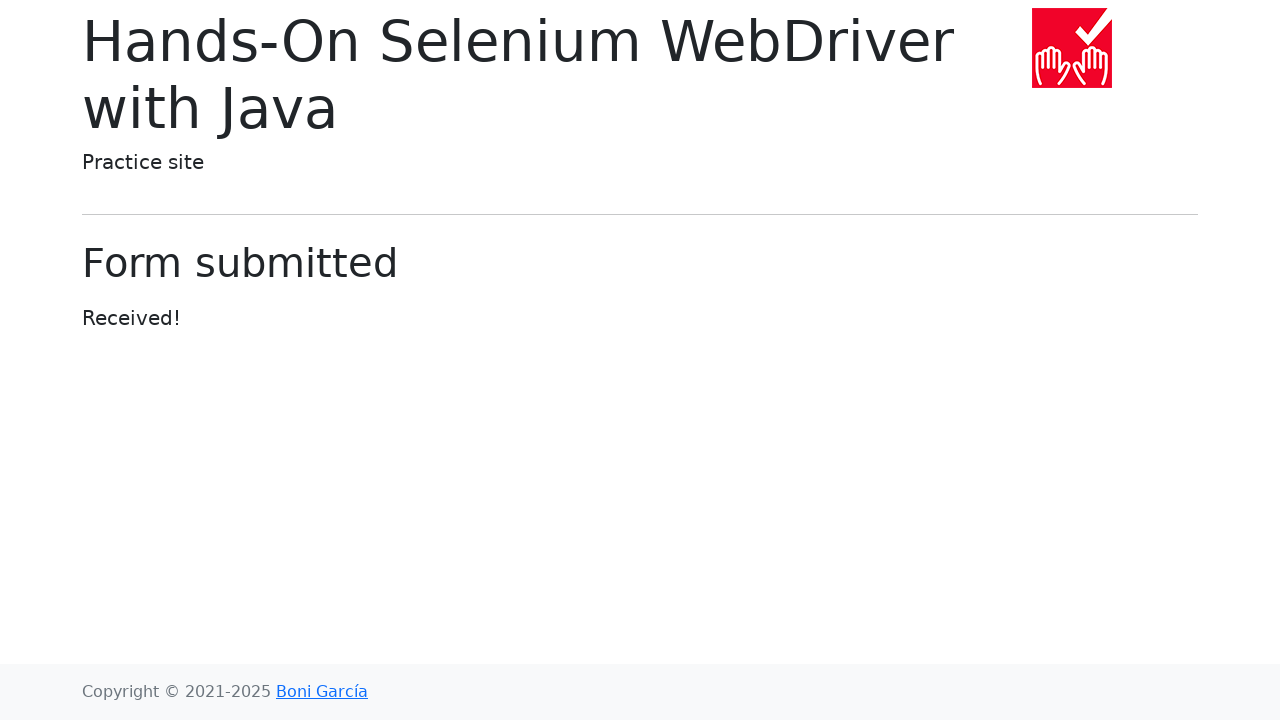

Verified success message text is 'Form submitted'
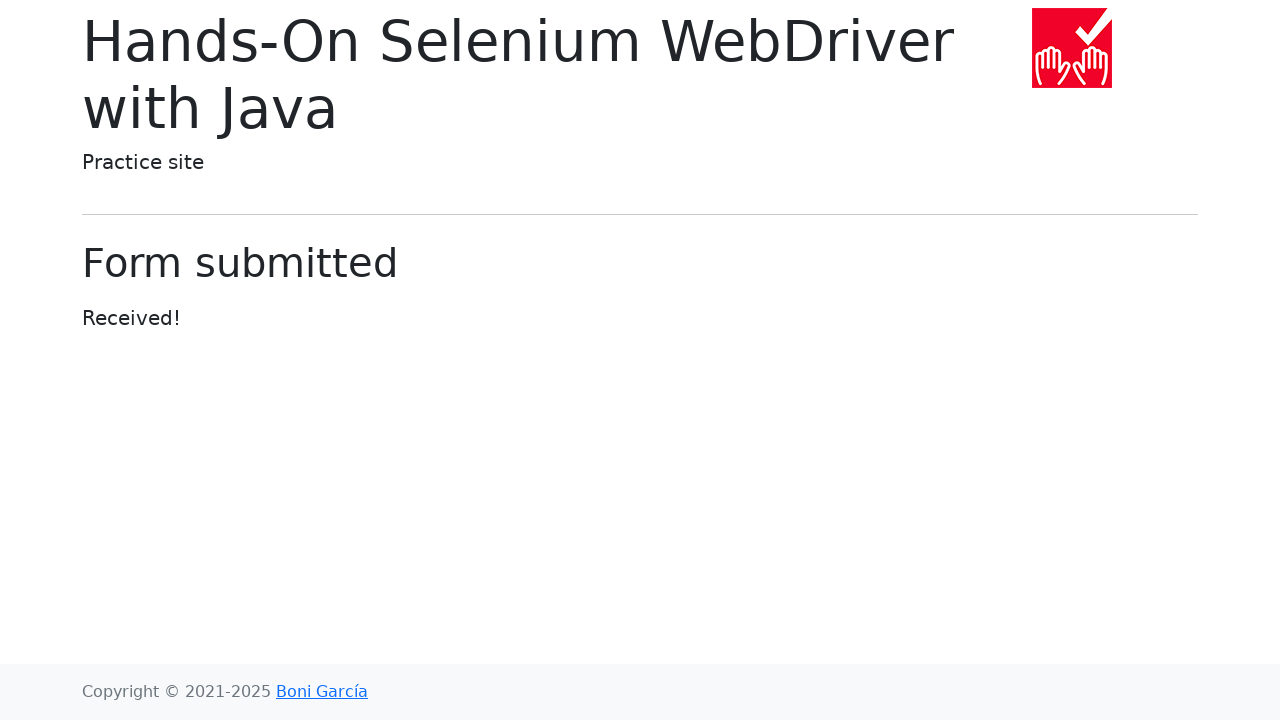

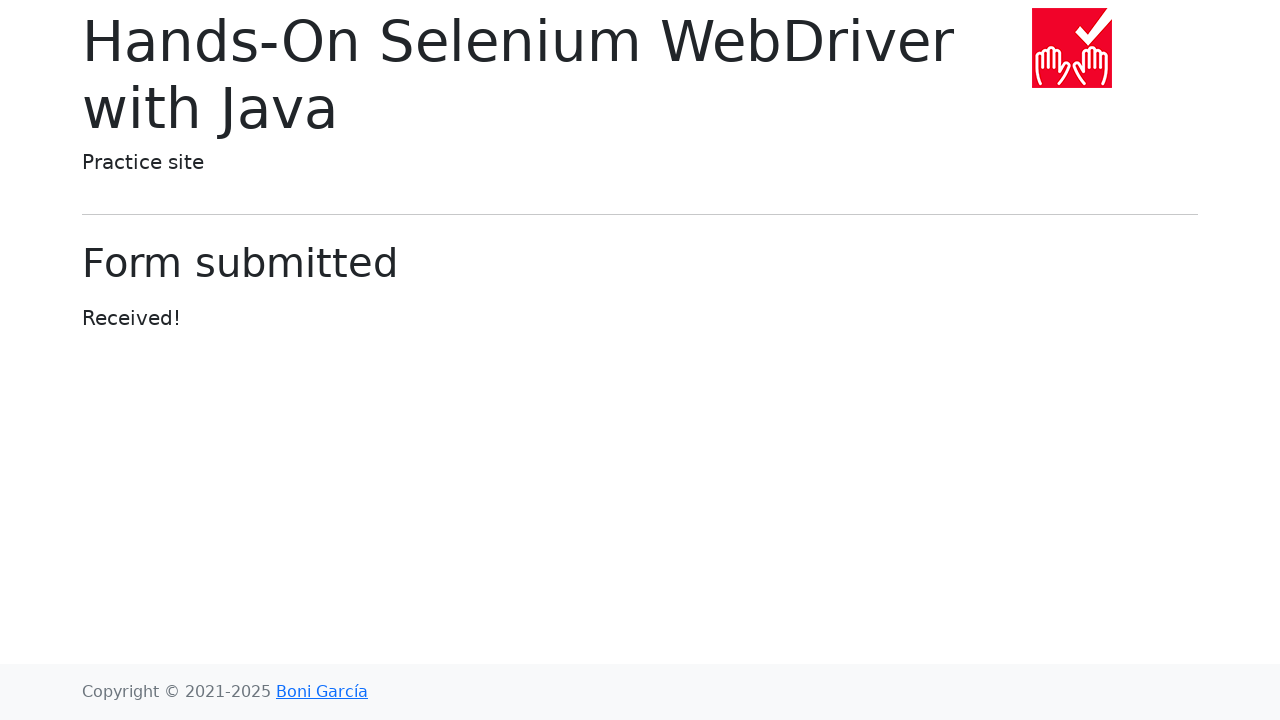